Tests un-marking items as complete by checking and then unchecking a todo

Starting URL: https://demo.playwright.dev/todomvc

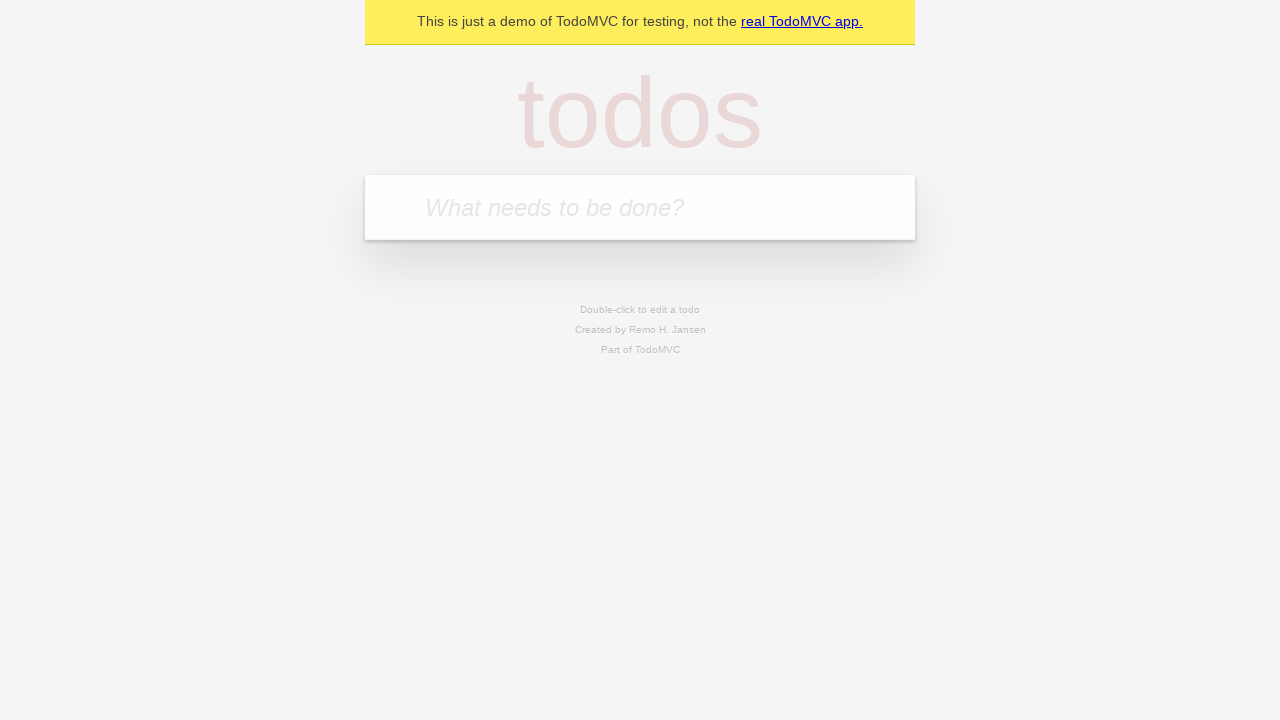

Filled new todo field with 'buy some cheese' on .new-todo
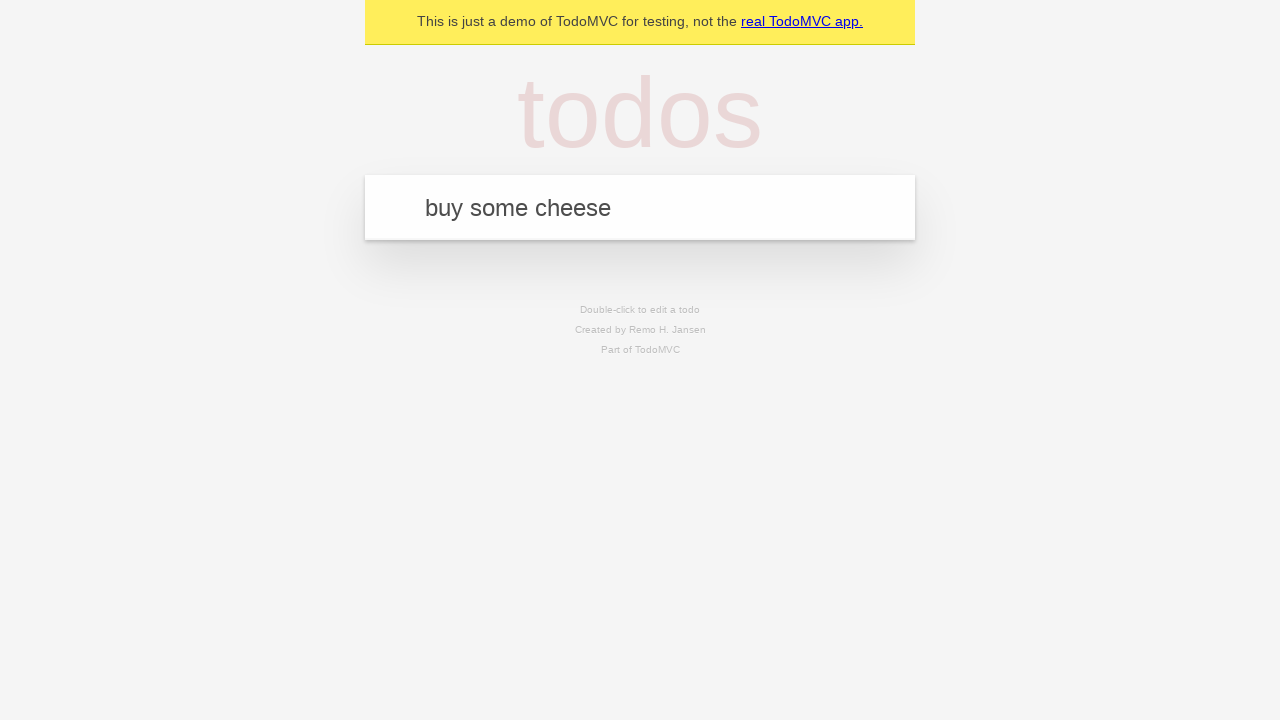

Pressed Enter to create first todo item on .new-todo
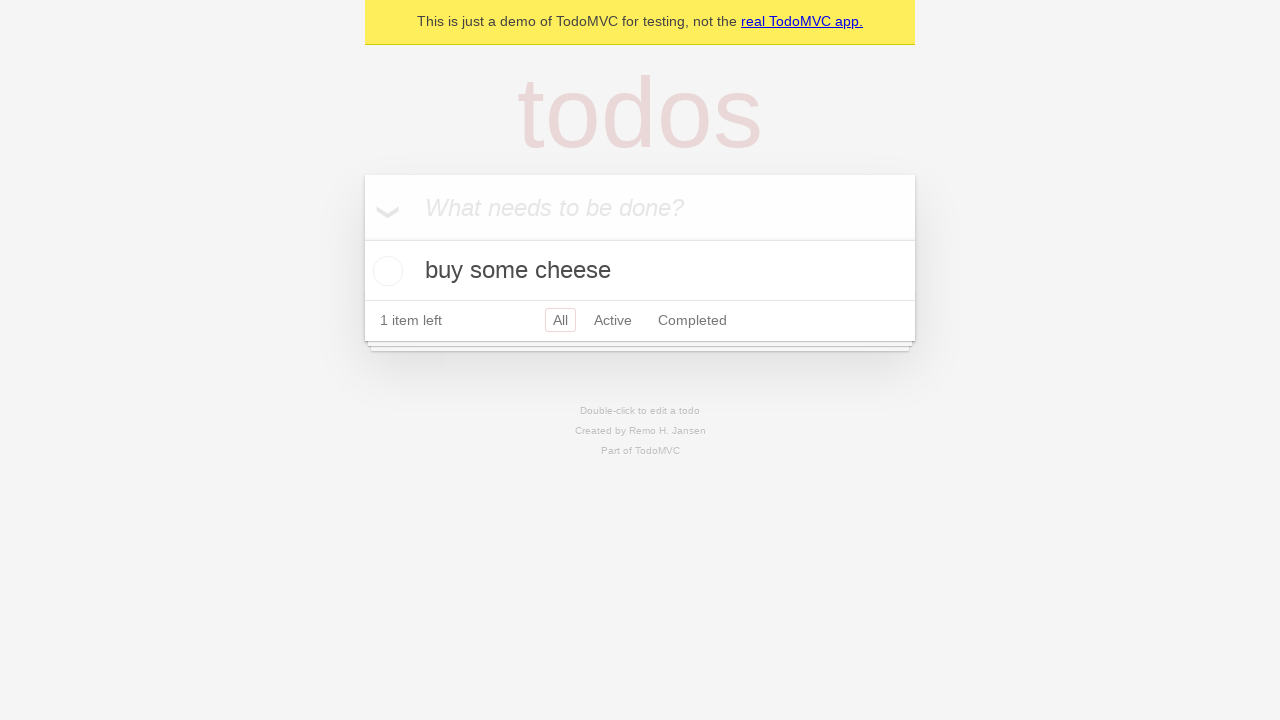

Filled new todo field with 'feed the cat' on .new-todo
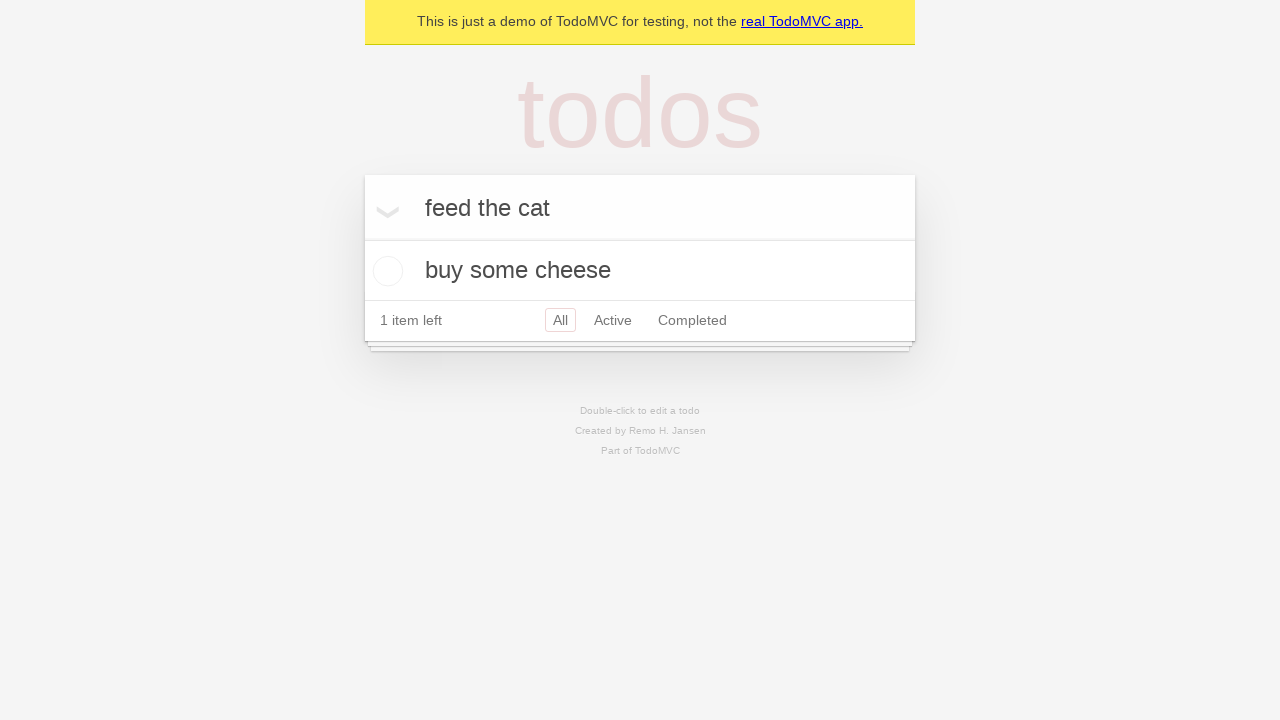

Pressed Enter to create second todo item on .new-todo
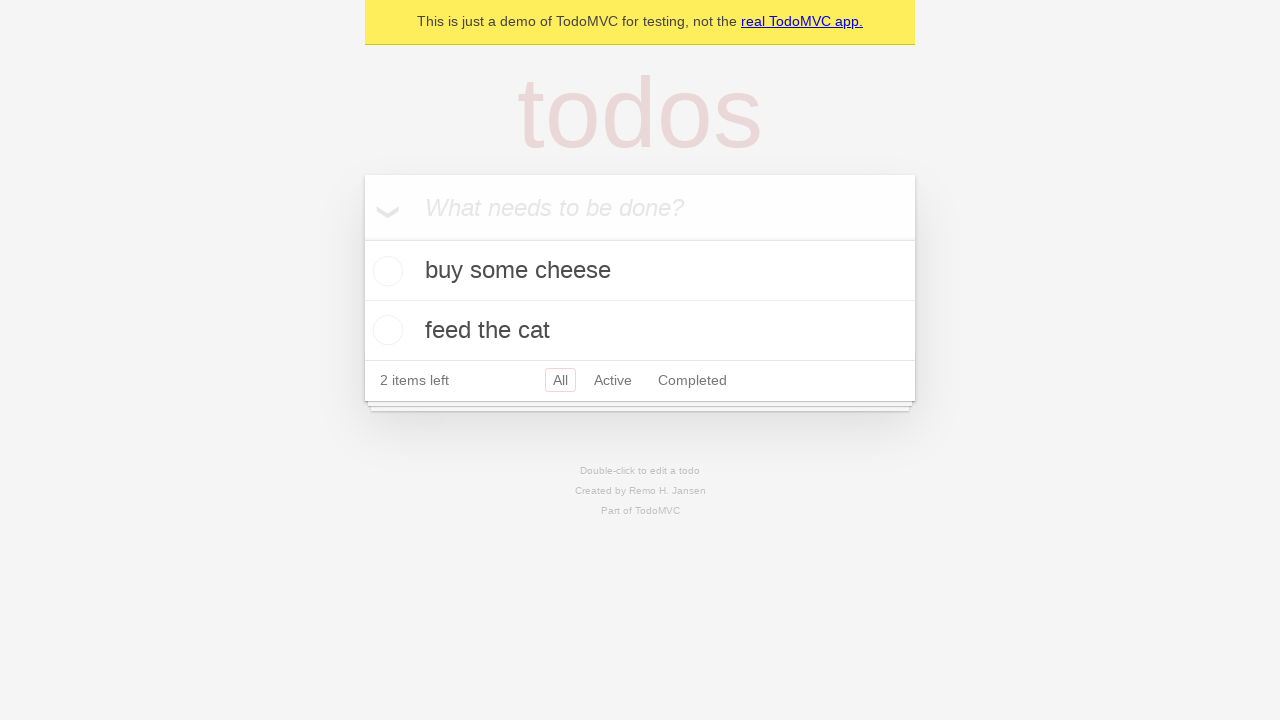

Checked first todo item to mark it as complete at (385, 271) on .todo-list li >> nth=0 >> .toggle
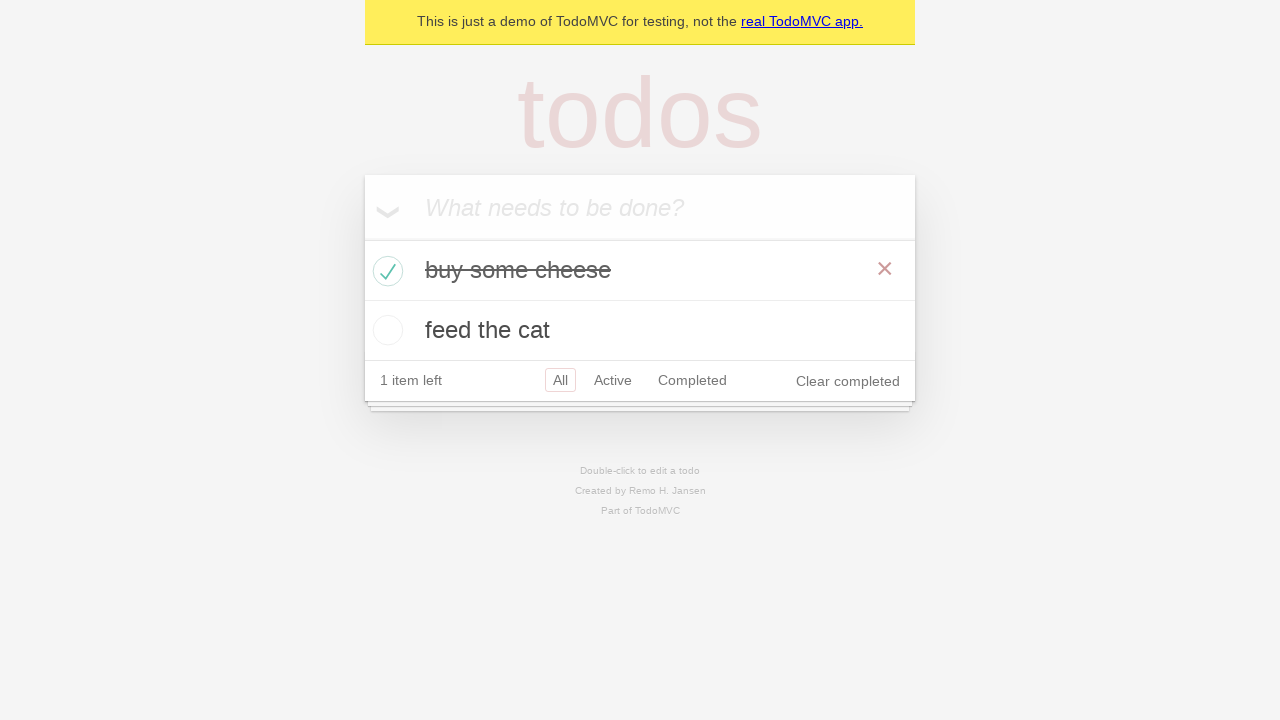

Unchecked first todo item to un-mark it as complete at (385, 271) on .todo-list li >> nth=0 >> .toggle
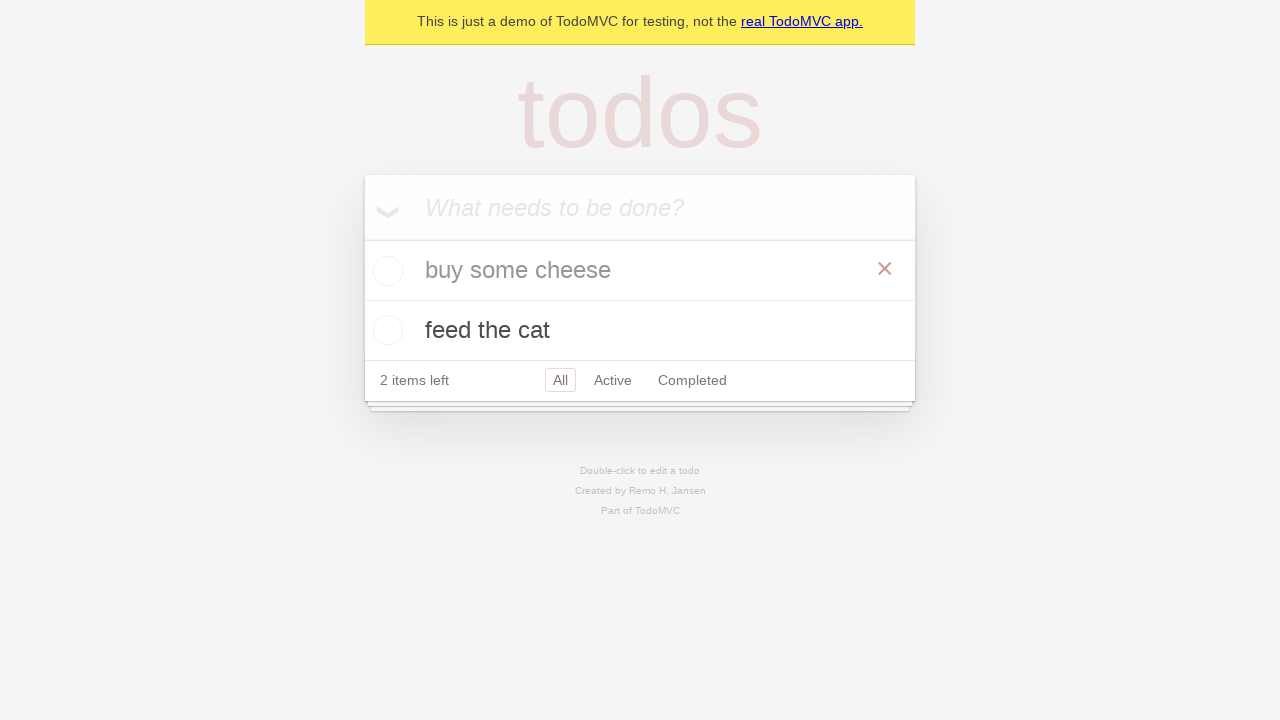

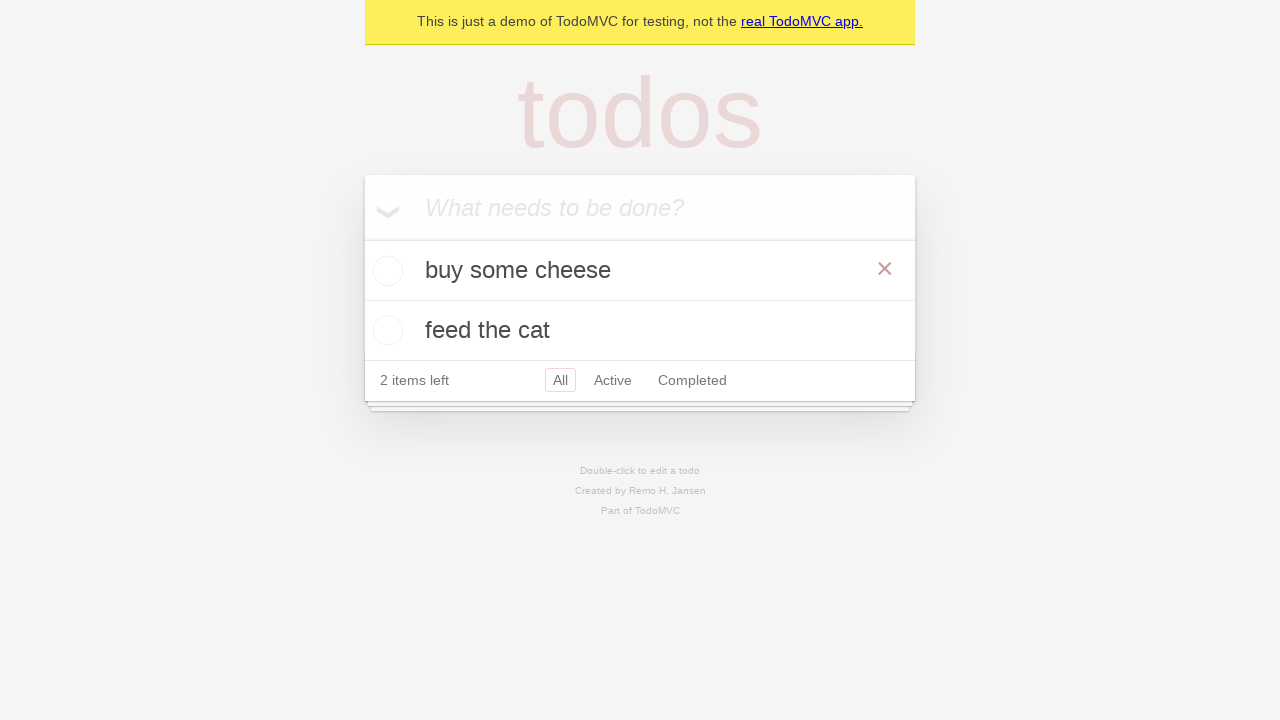